Navigates to the Time and Date world clock page and verifies that the world clock table with city information is displayed and contains data.

Starting URL: https://www.timeanddate.com/worldclock/

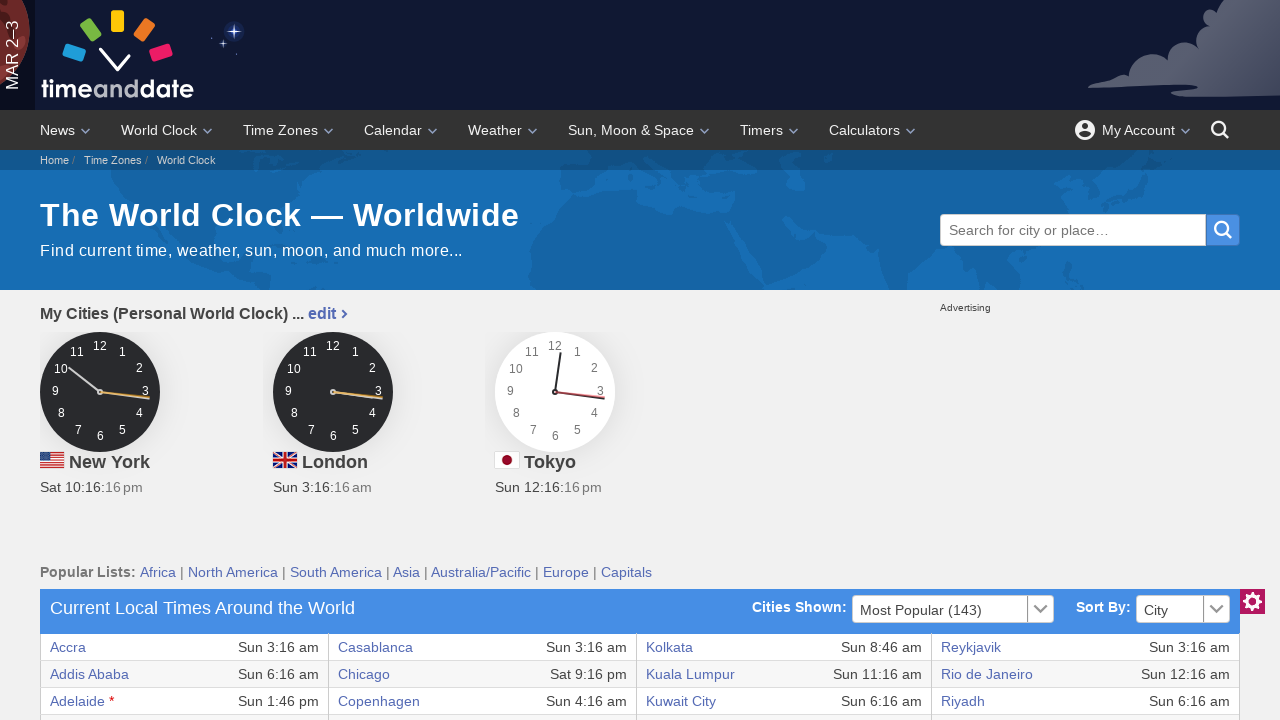

World clock table loaded with row data
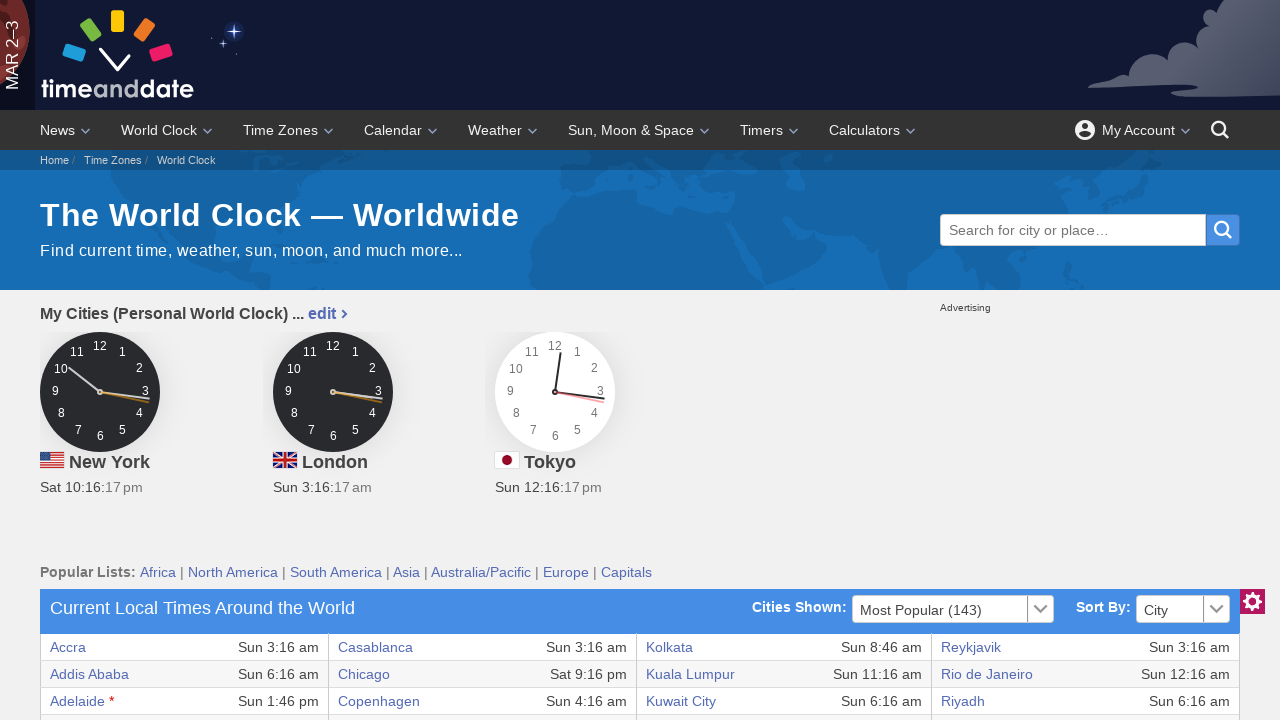

First column of first table row is present and visible
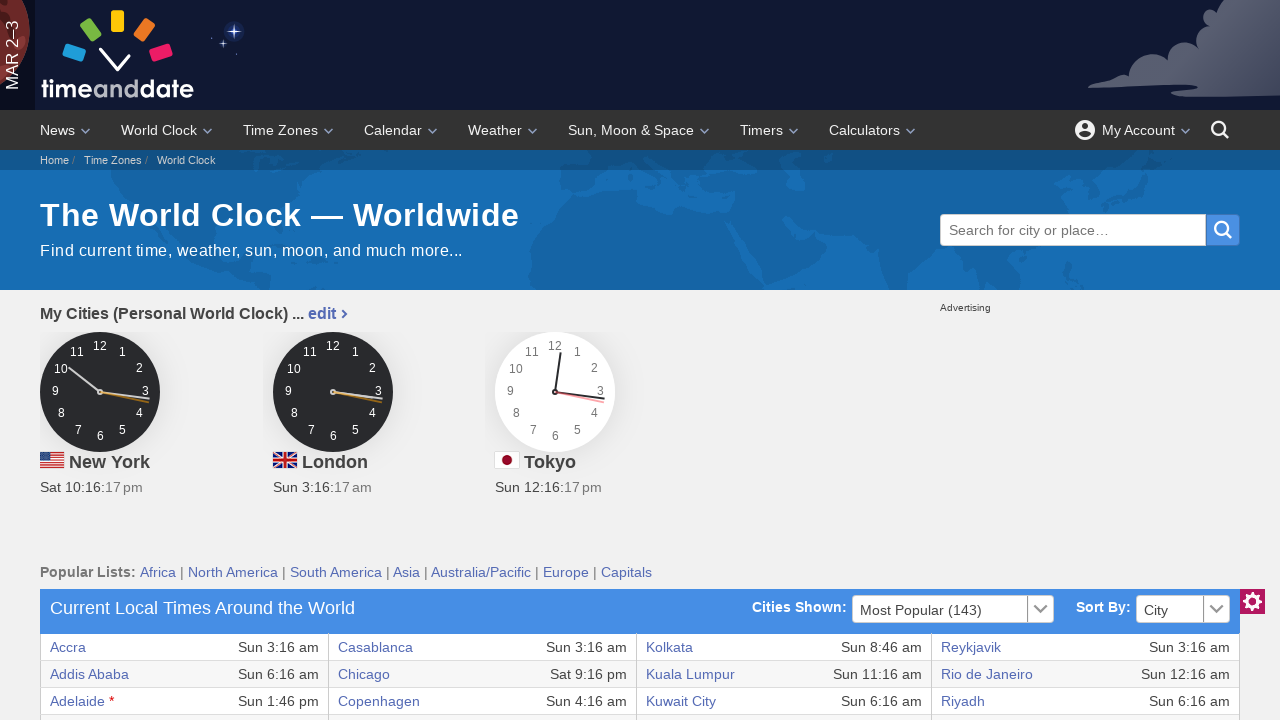

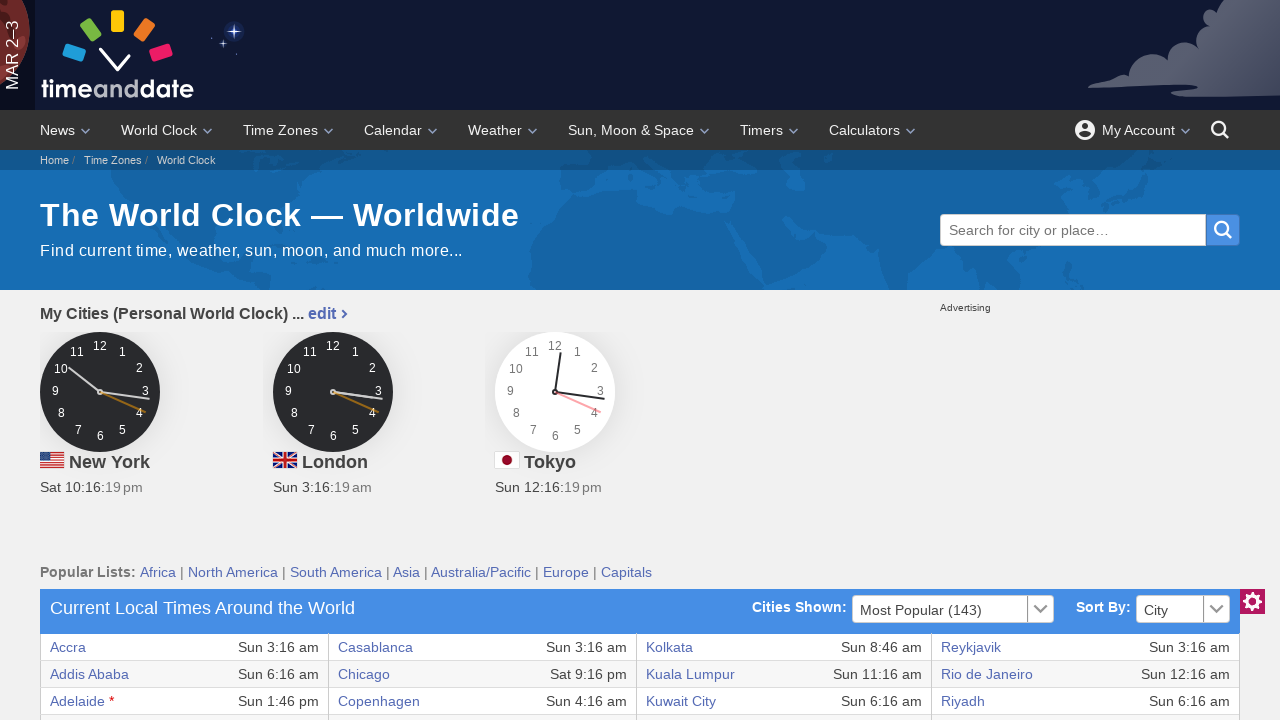